Tests data-driven form filling using dynamic data source by entering name, email, and mobile number into a contact form.

Starting URL: https://testautomationpractice.blogspot.com/

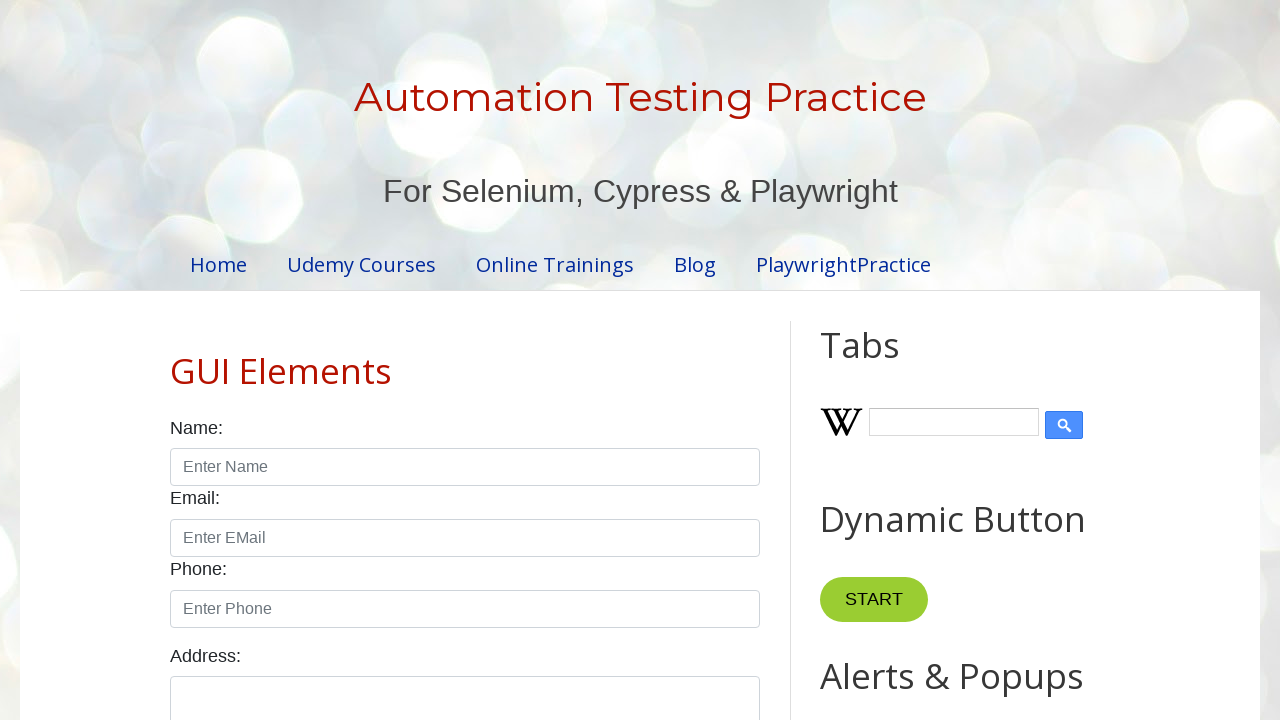

Clicked on the name field at (465, 467) on #name
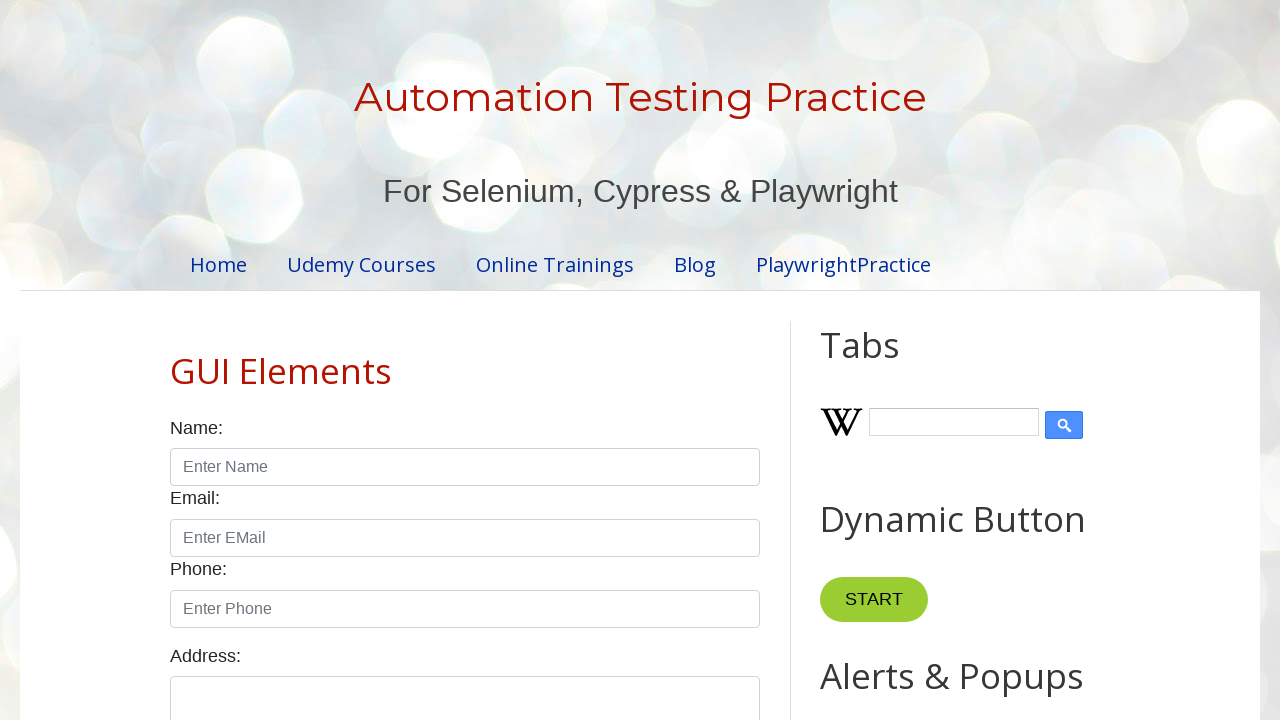

Filled name field with 'Mohit' on #name
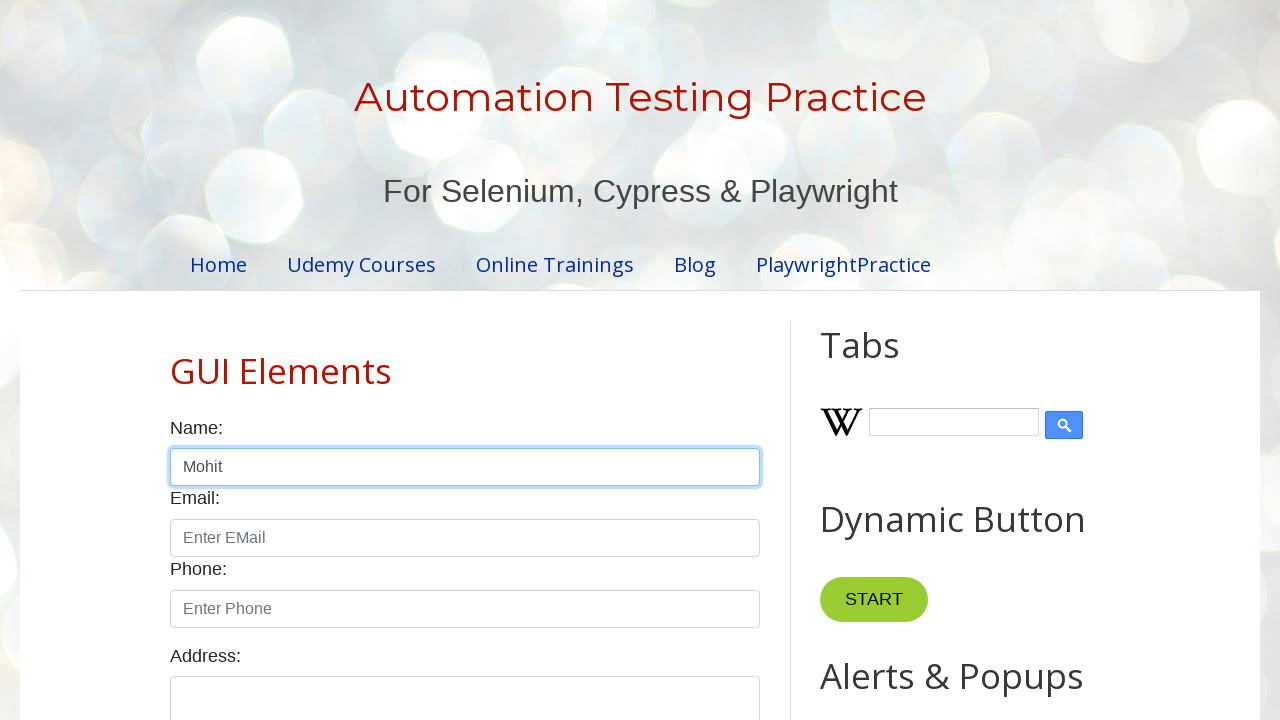

Pressed Tab to navigate to email field on #name
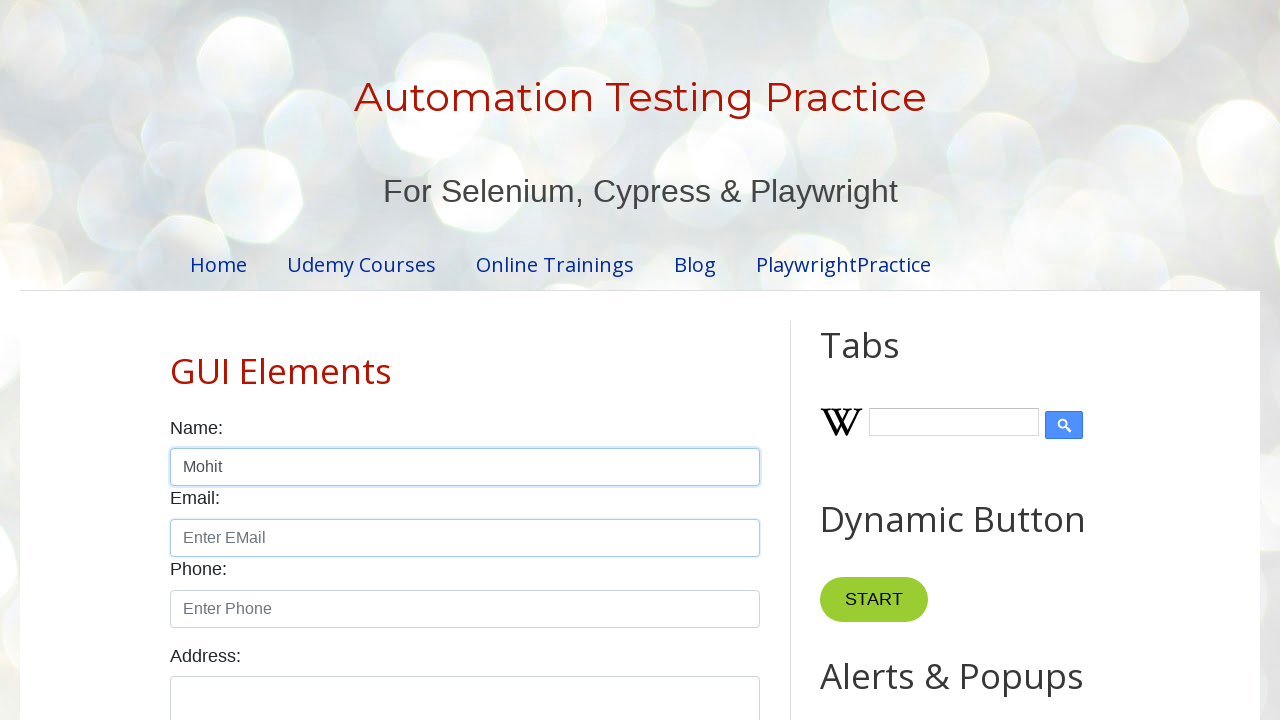

Filled email field with 'mohit123@gmail.com' on input:focus
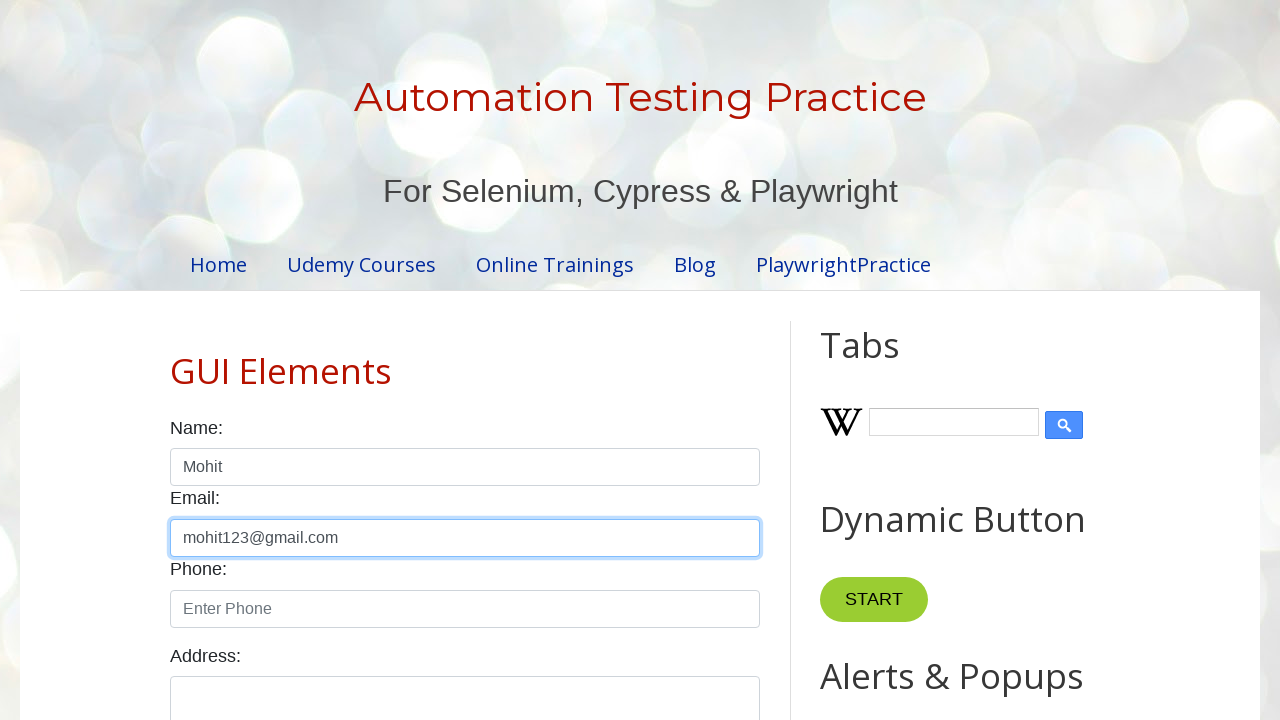

Pressed Tab to navigate to mobile number field
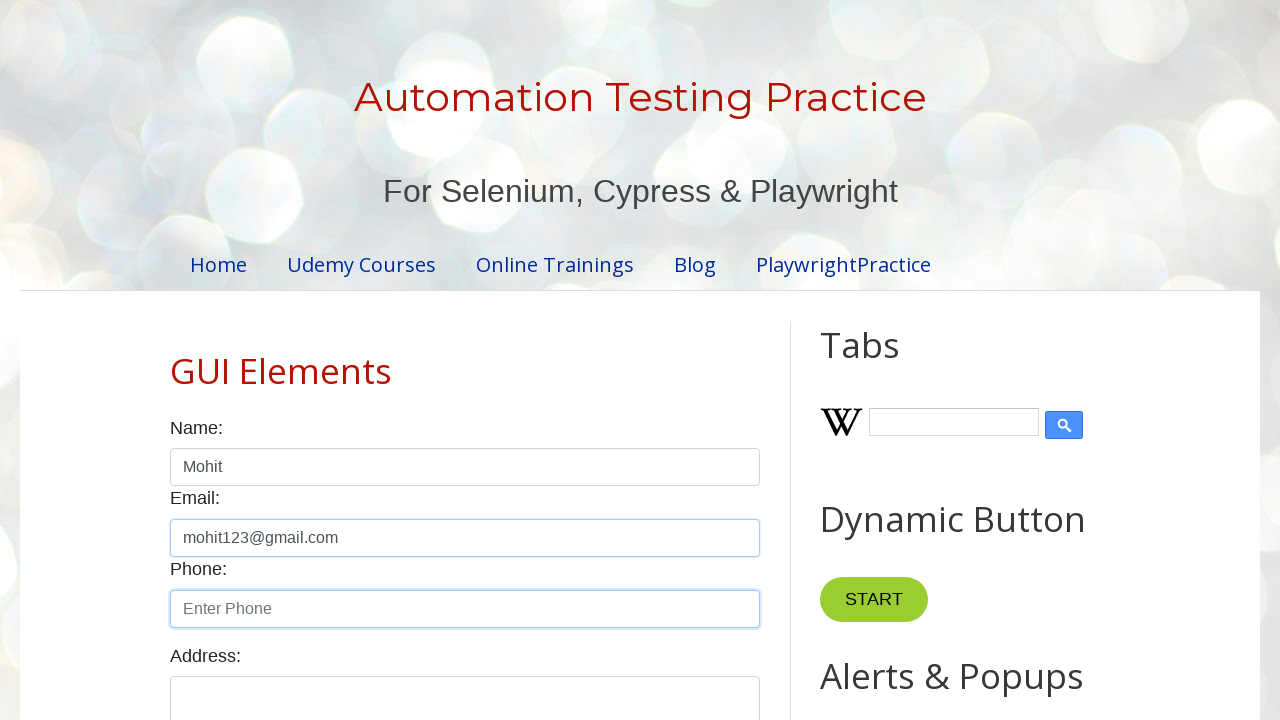

Filled mobile number field with '4564764688' on input:focus
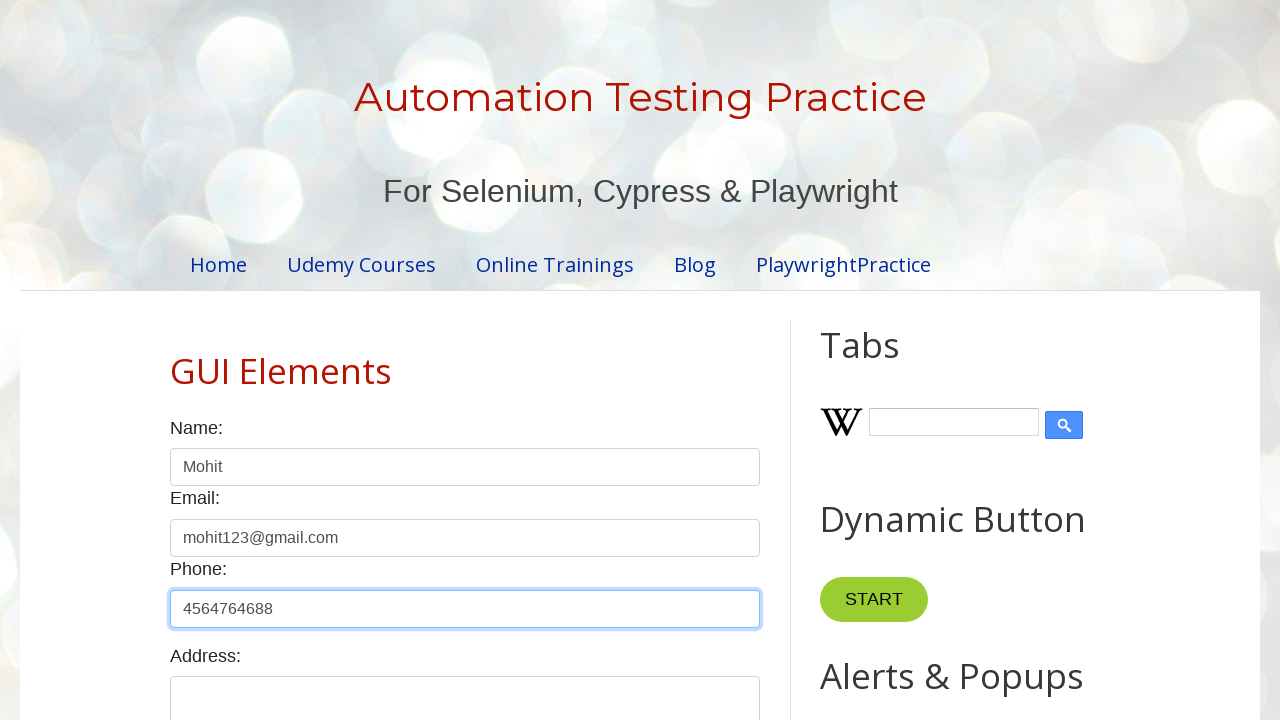

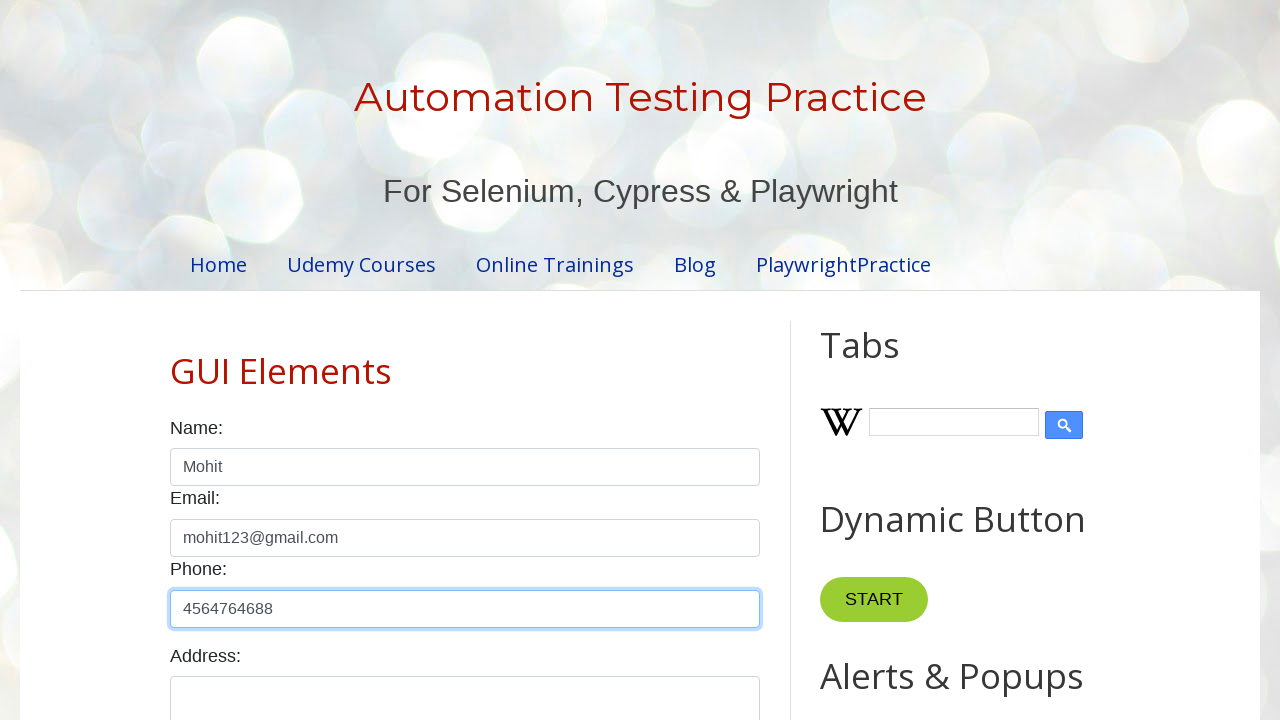